Tests frame interaction by clicking buttons inside iframes and verifying button text changes on the leafground frames practice page.

Starting URL: https://leafground.com/frame.xhtml

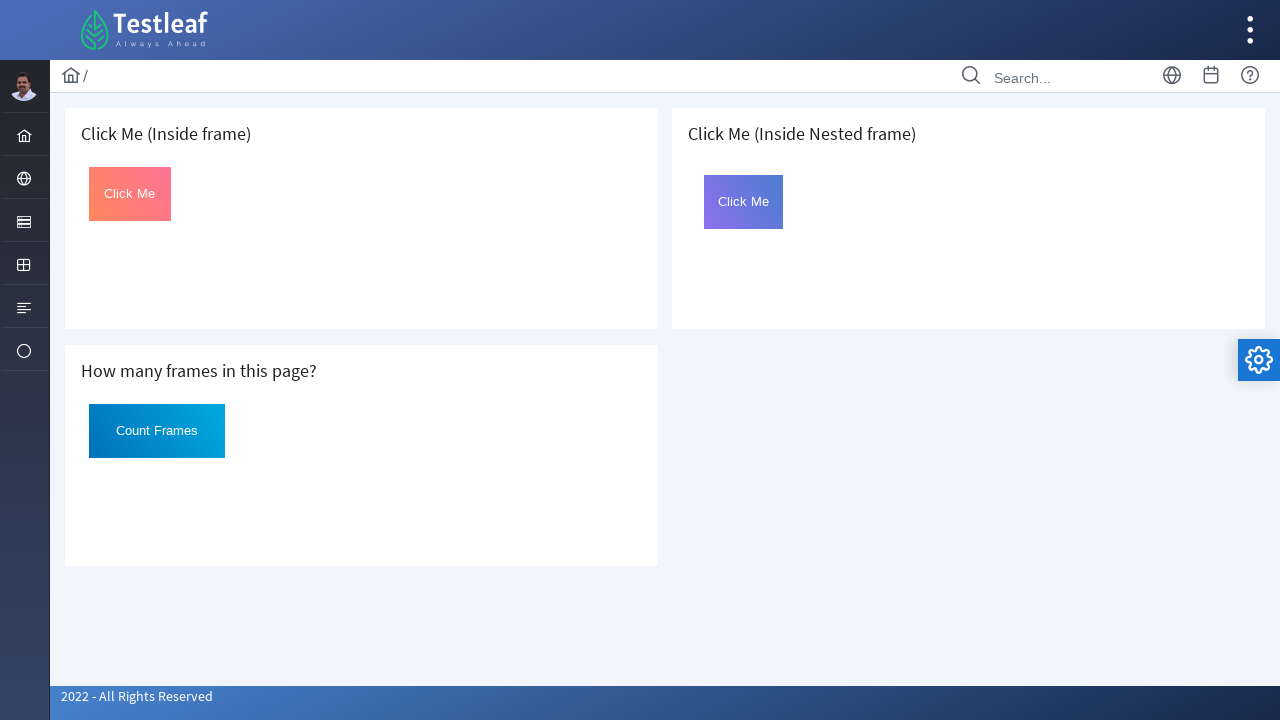

Navigated to leafground frames practice page and waited for page load
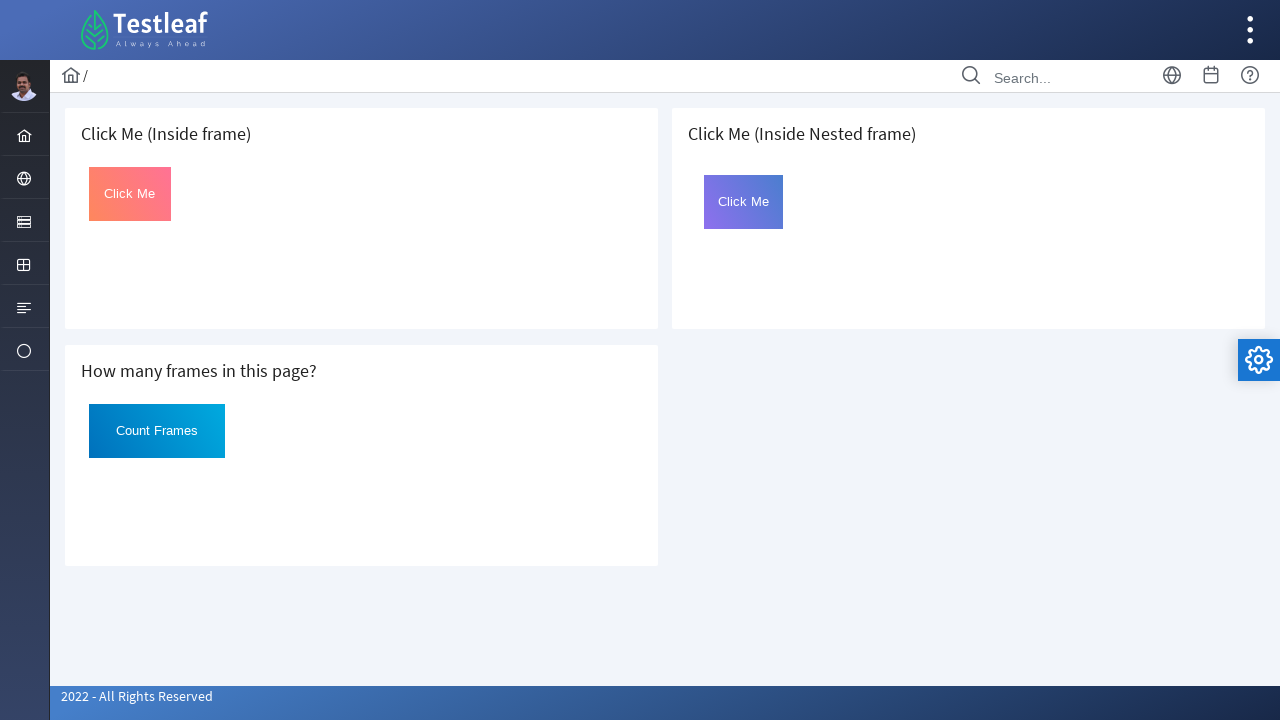

Retrieved all frames from the page
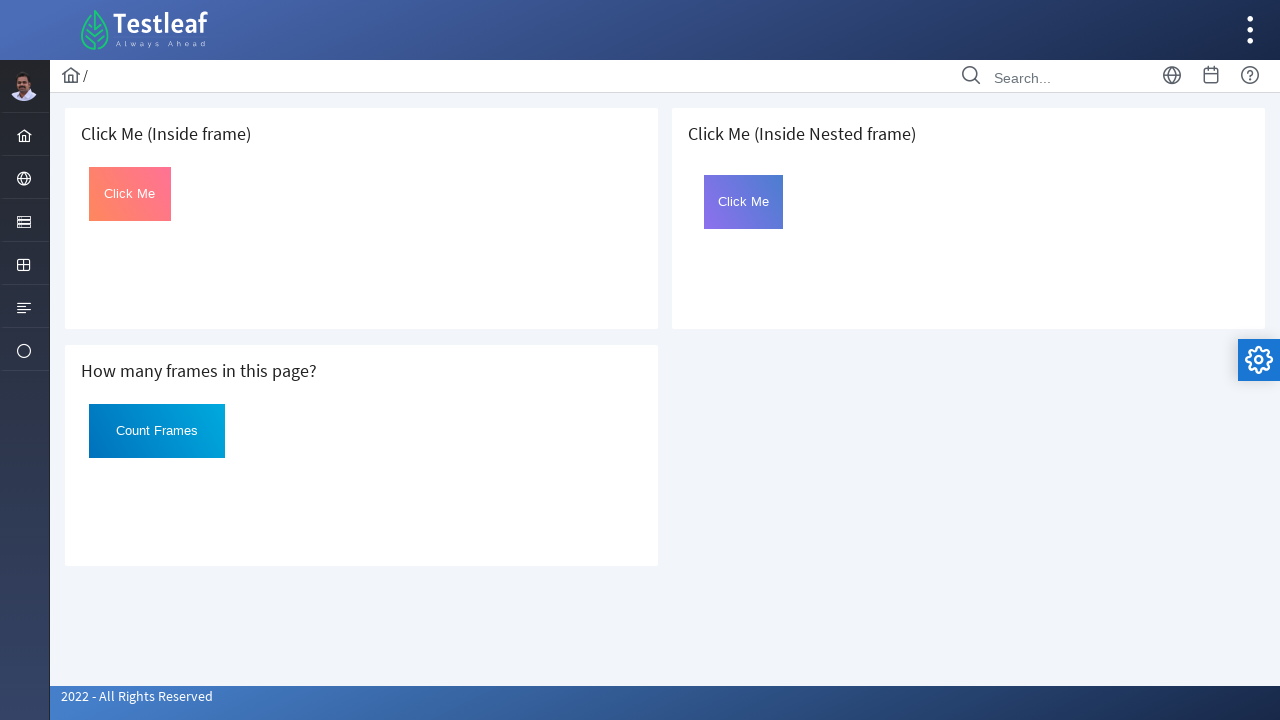

Clicked button in first iframe (index 1) at (130, 194) on #Click
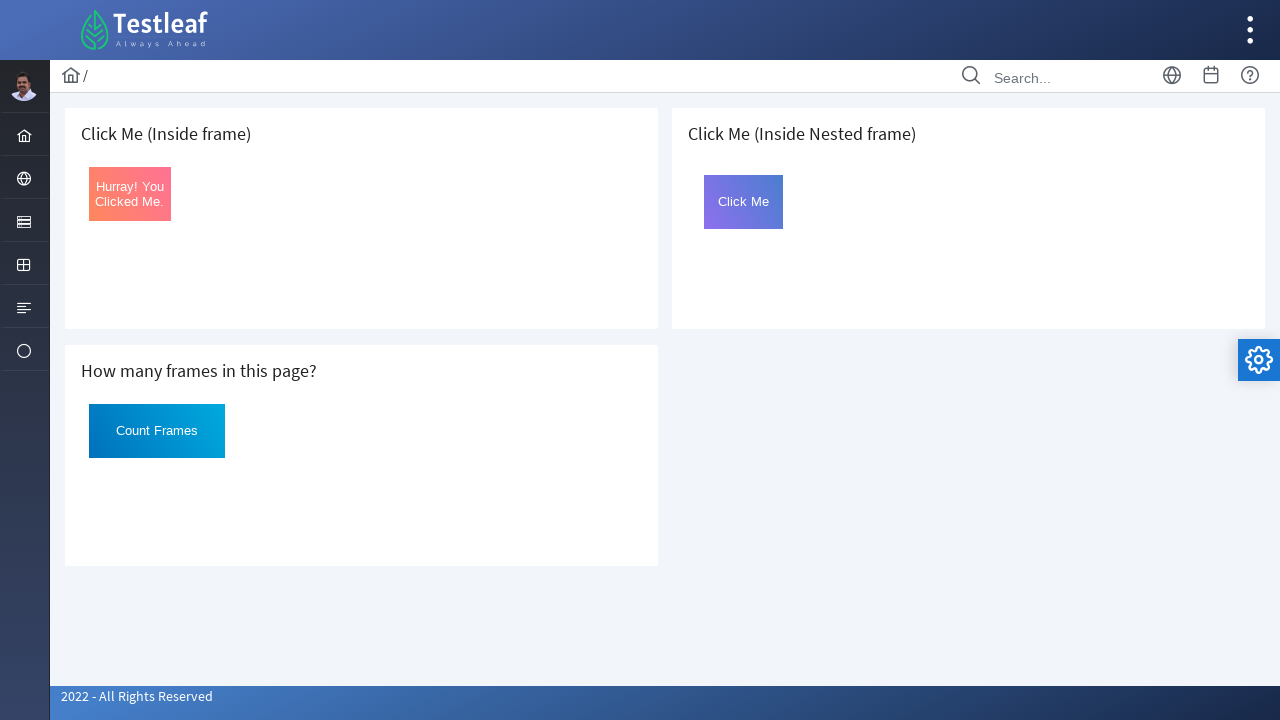

Waited for button text to update in first frame
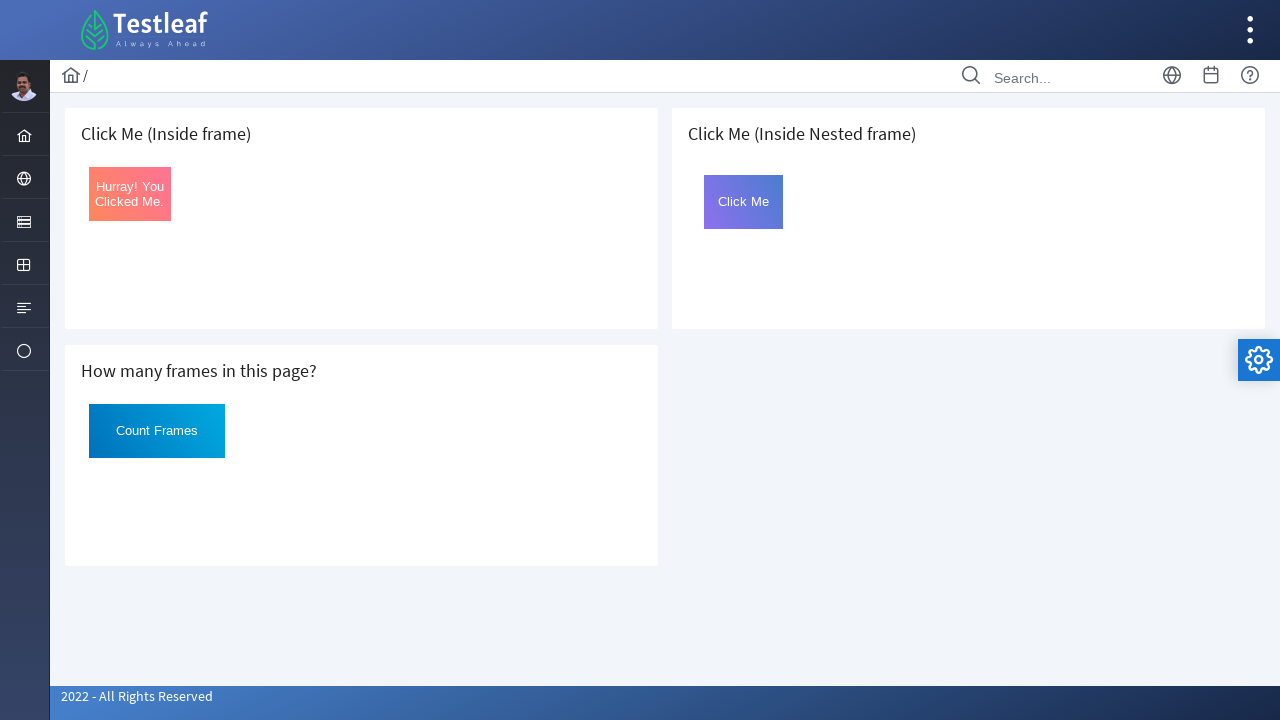

Clicked button in nested iframe (index 4) at (744, 202) on #Click
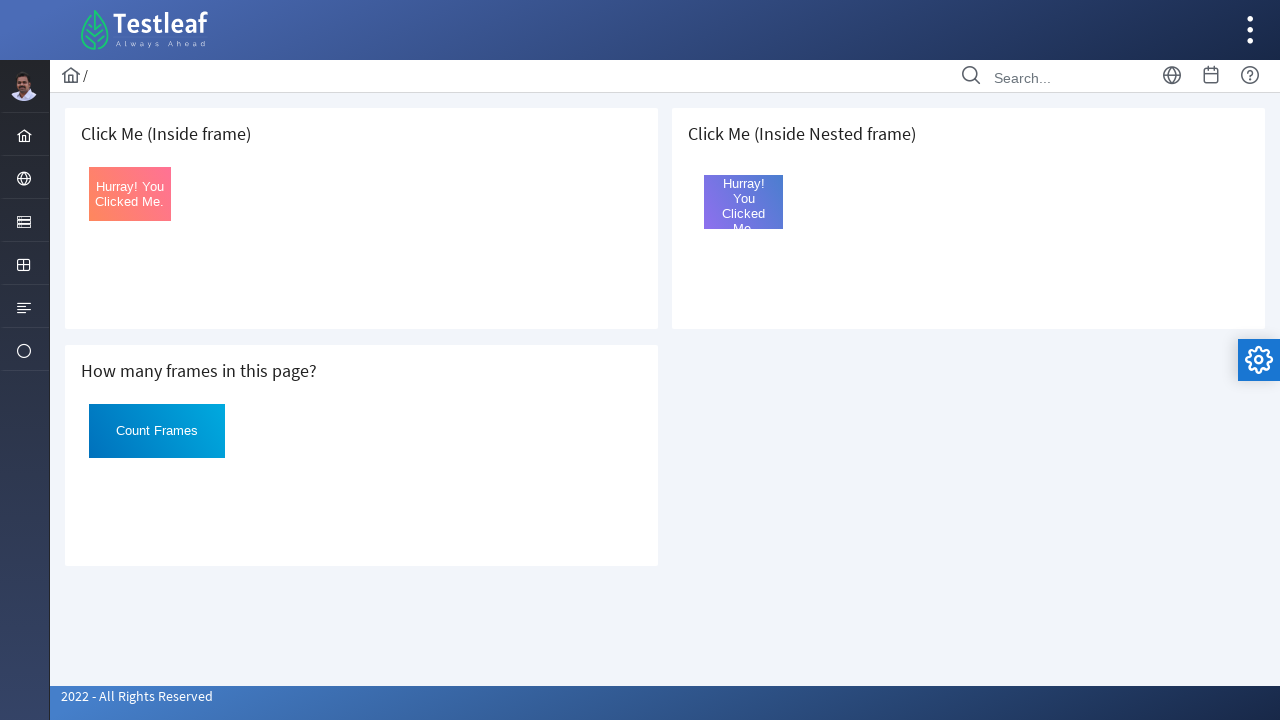

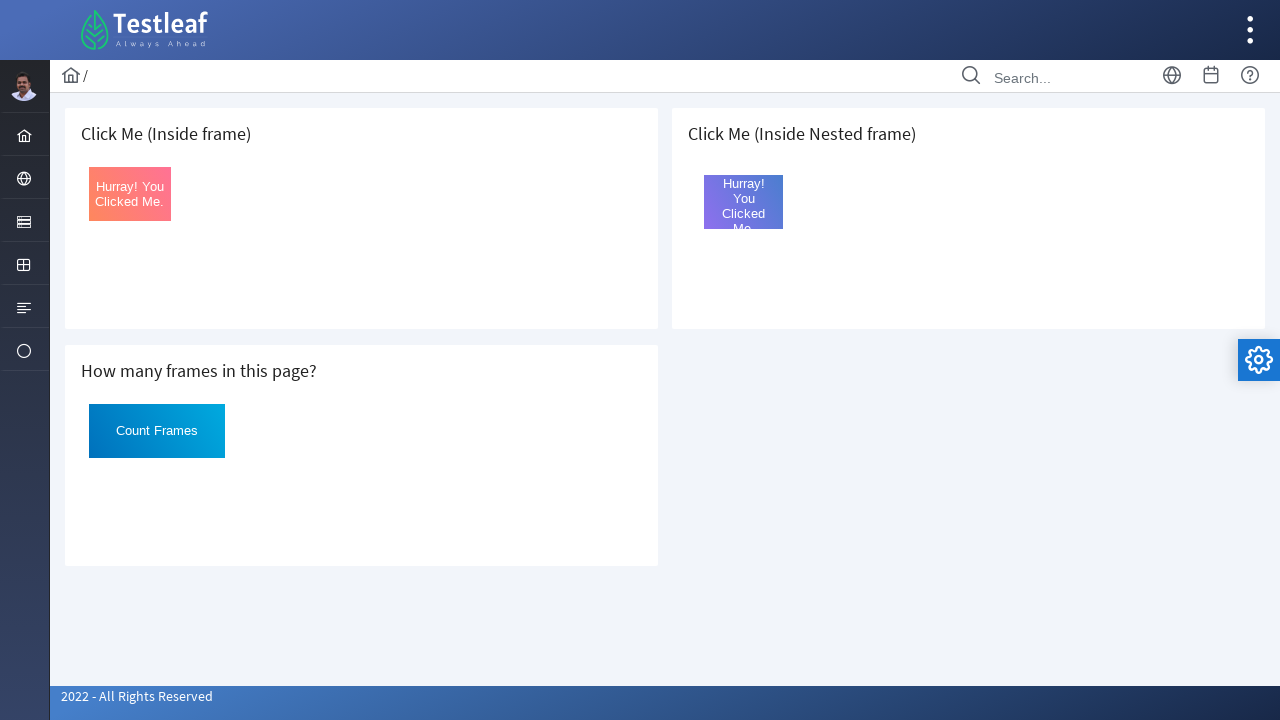